Navigates to the Heroku test site, clicks on "Sortable Data Tables" link, and verifies the table structure by checking rows, columns, and cell data.

Starting URL: https://the-internet.herokuapp.com/

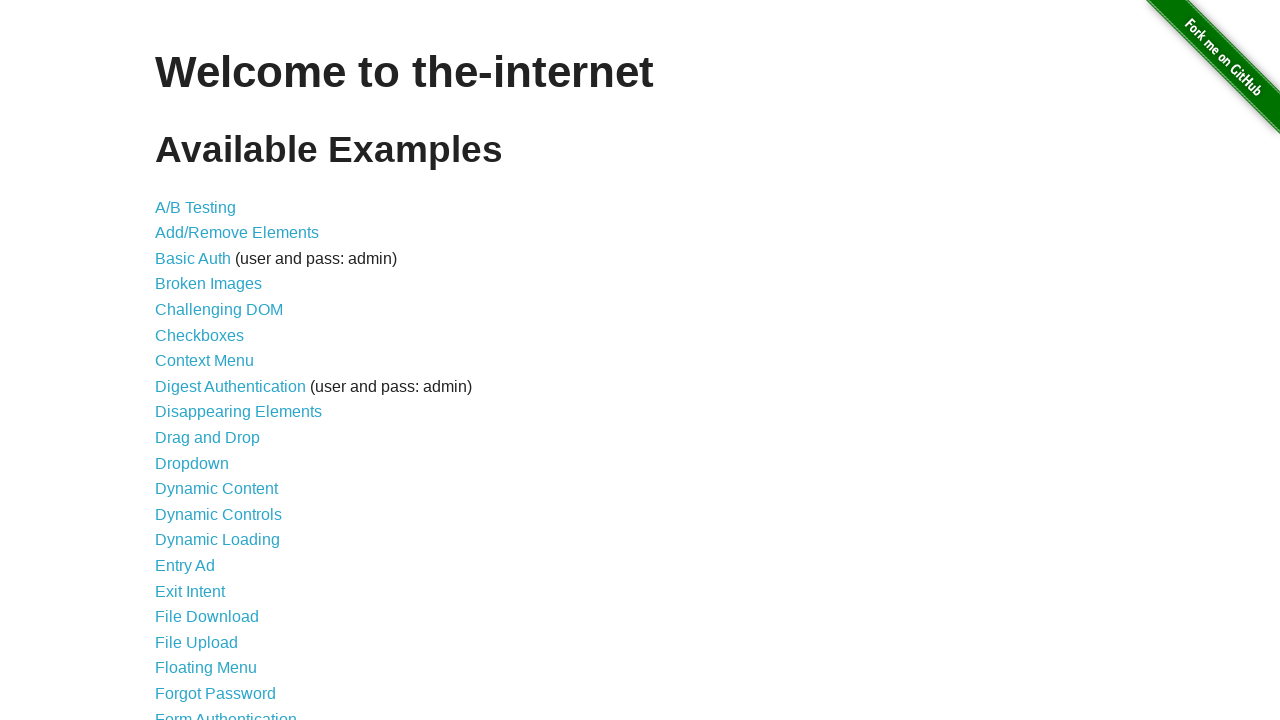

Navigated to Heroku test site homepage
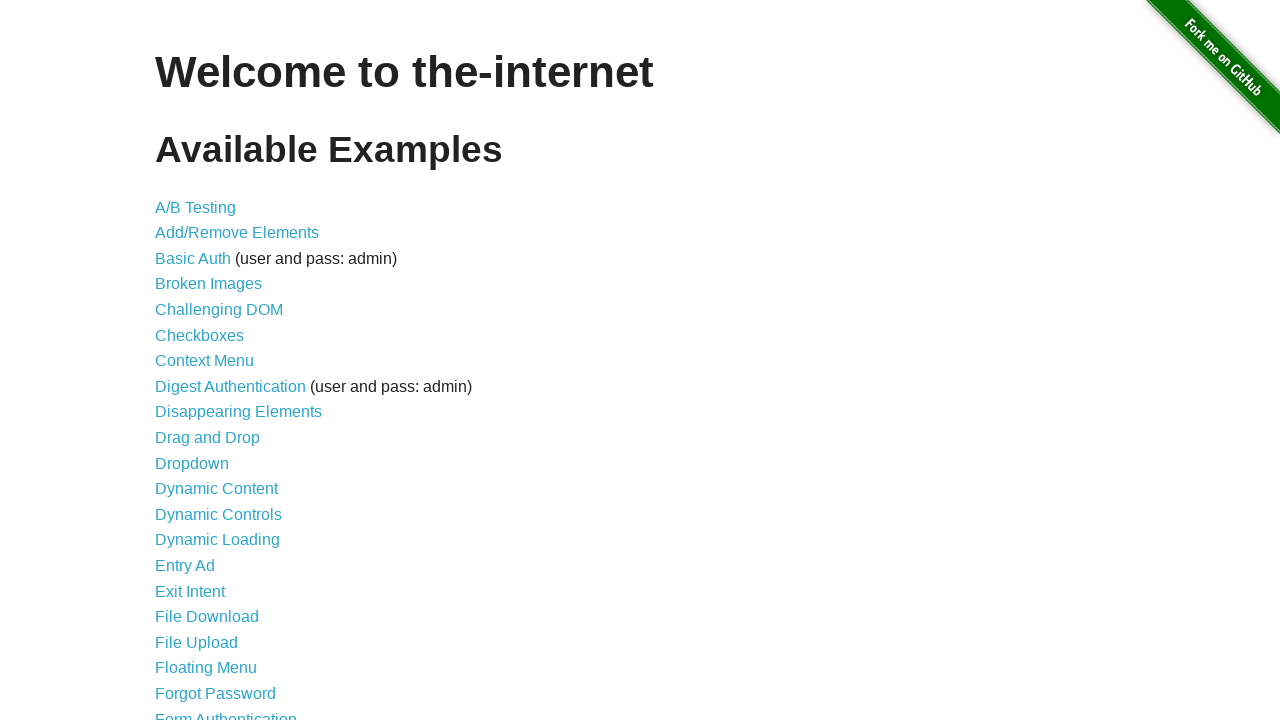

Clicked on 'Sortable Data Tables' link at (230, 574) on text=Sortable Data Tables
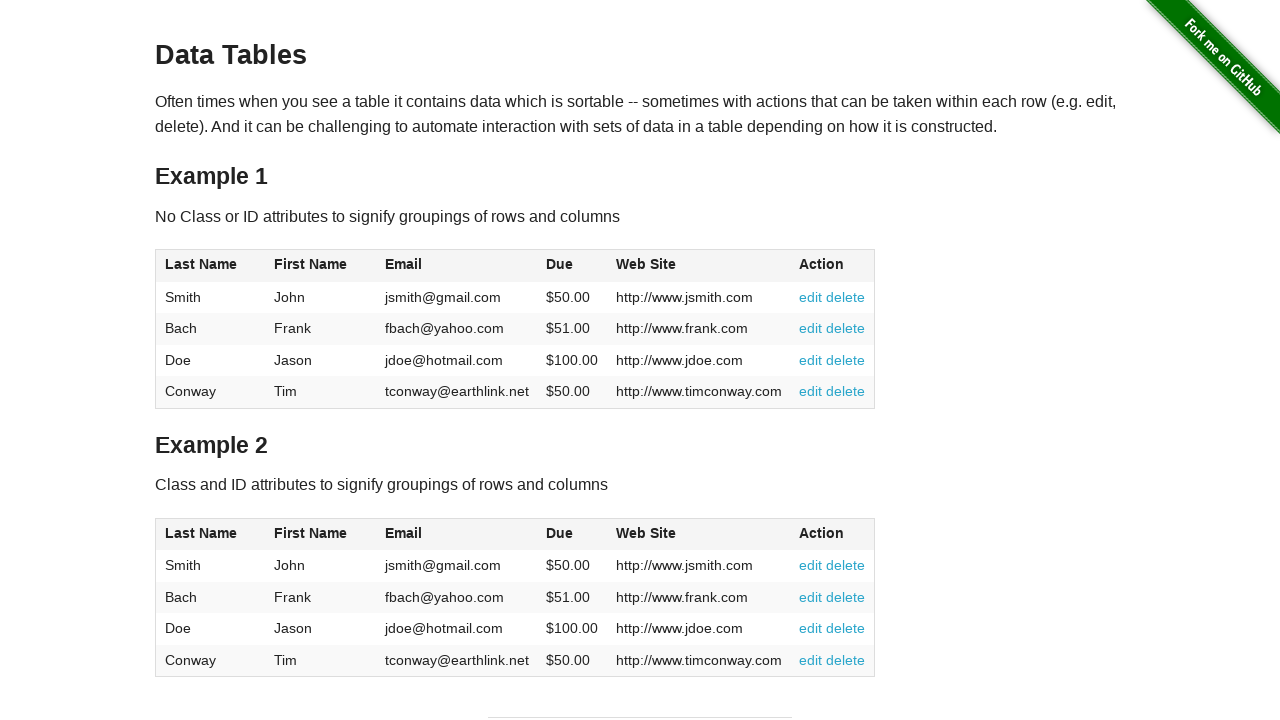

Table #table1 loaded and is visible
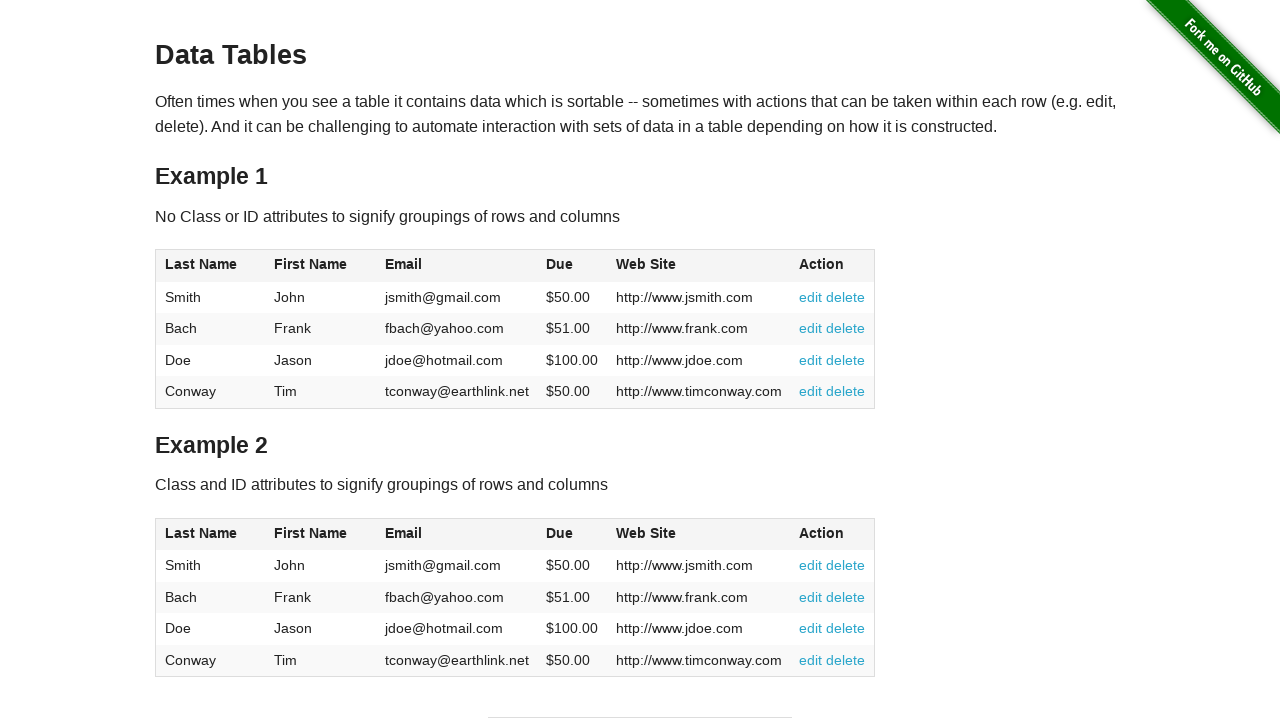

Located table rows in tbody
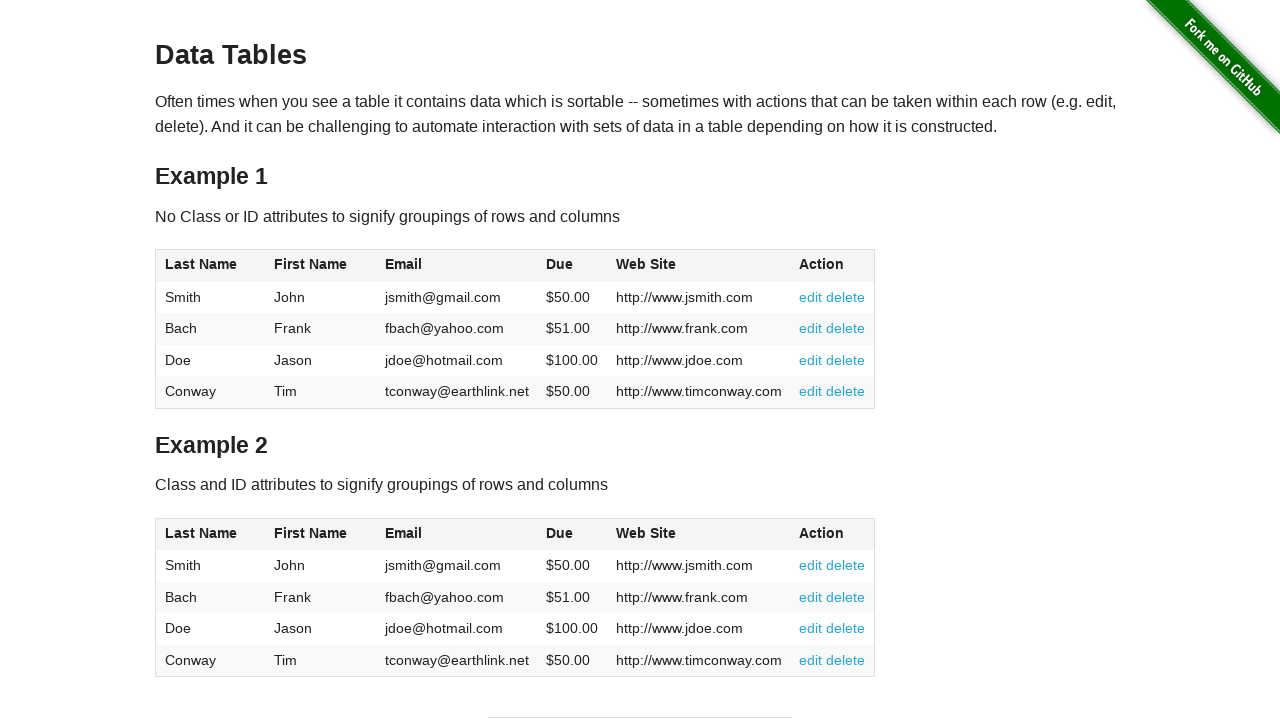

Located table column headers in thead
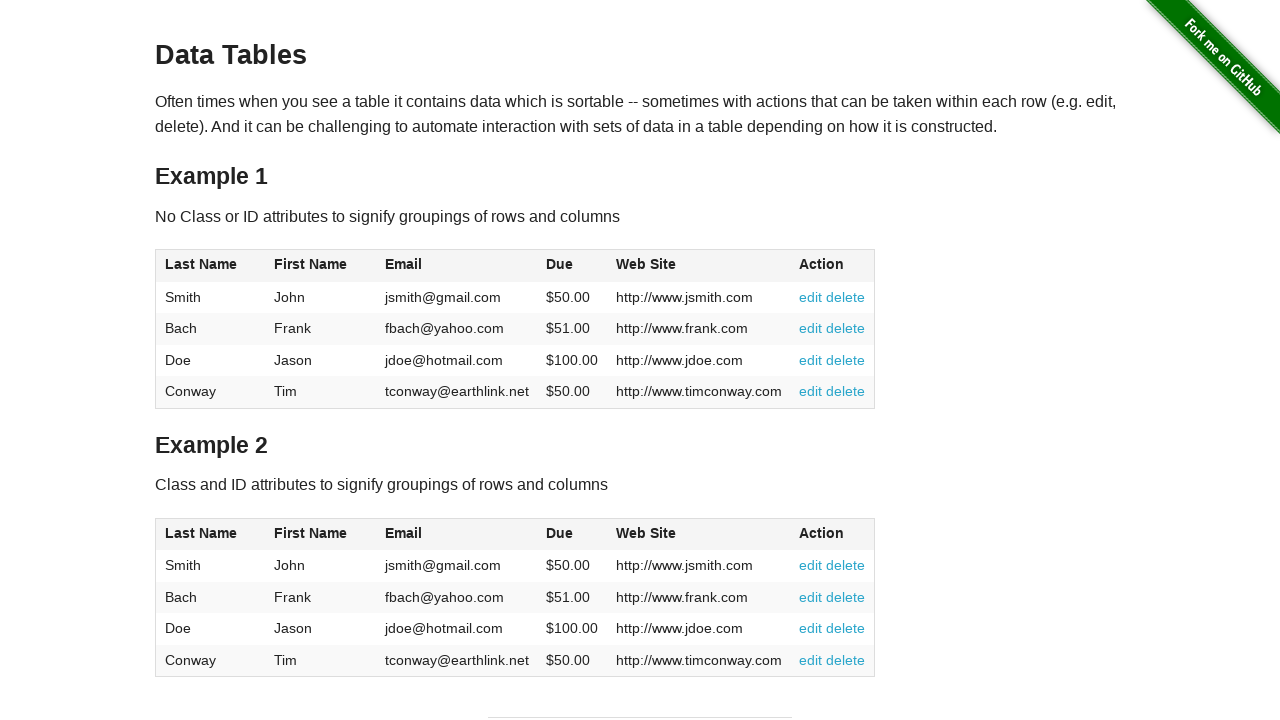

Verified table has 4 rows
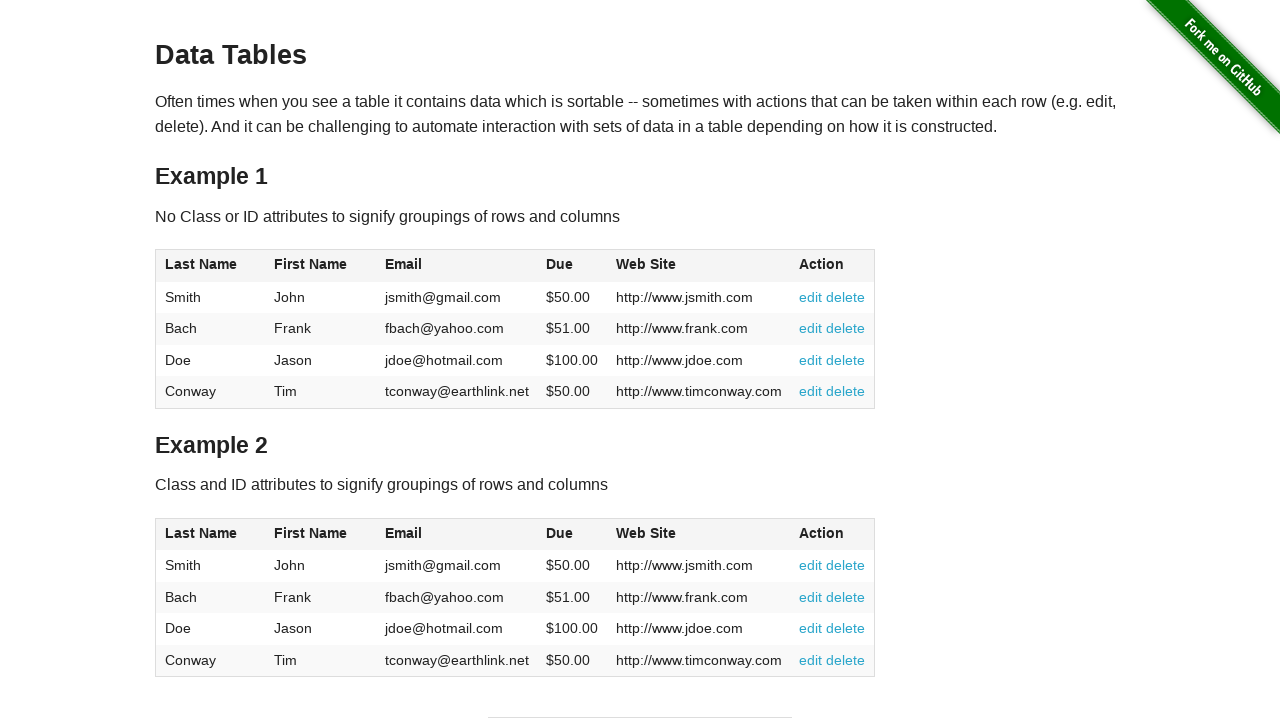

Verified table has 6 columns
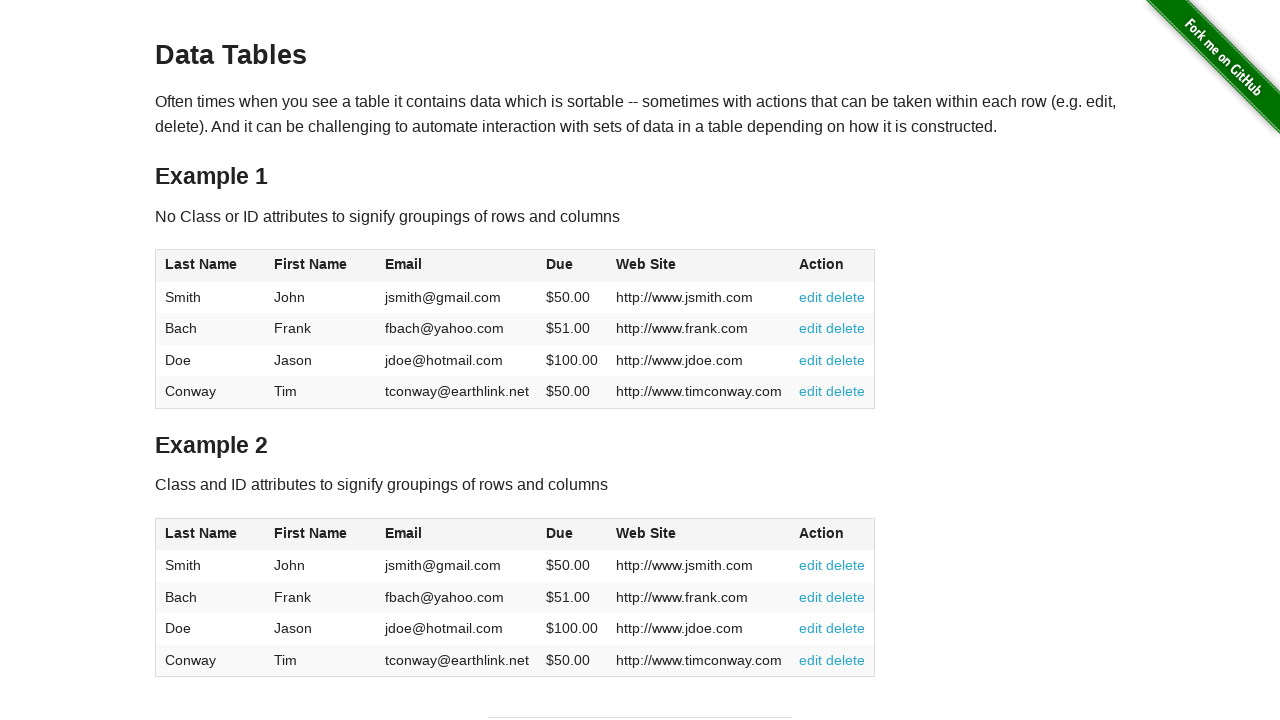

Column header 1 is visible
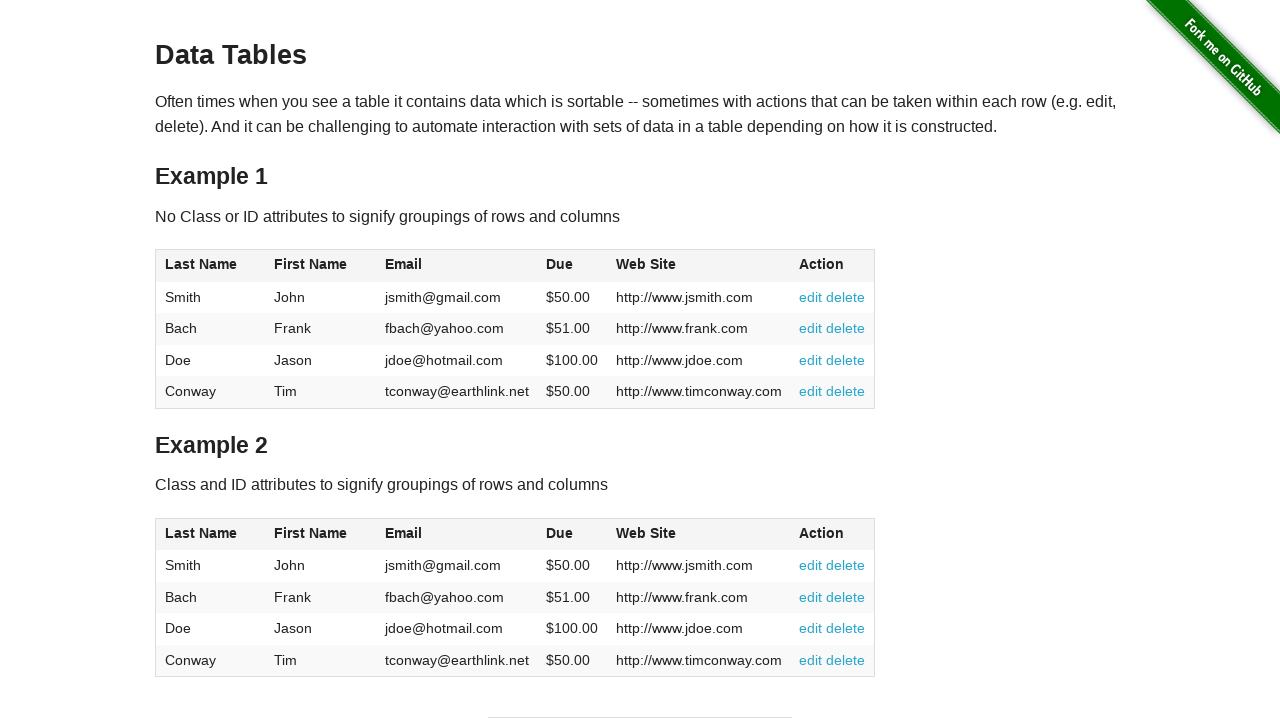

Column header 2 is visible
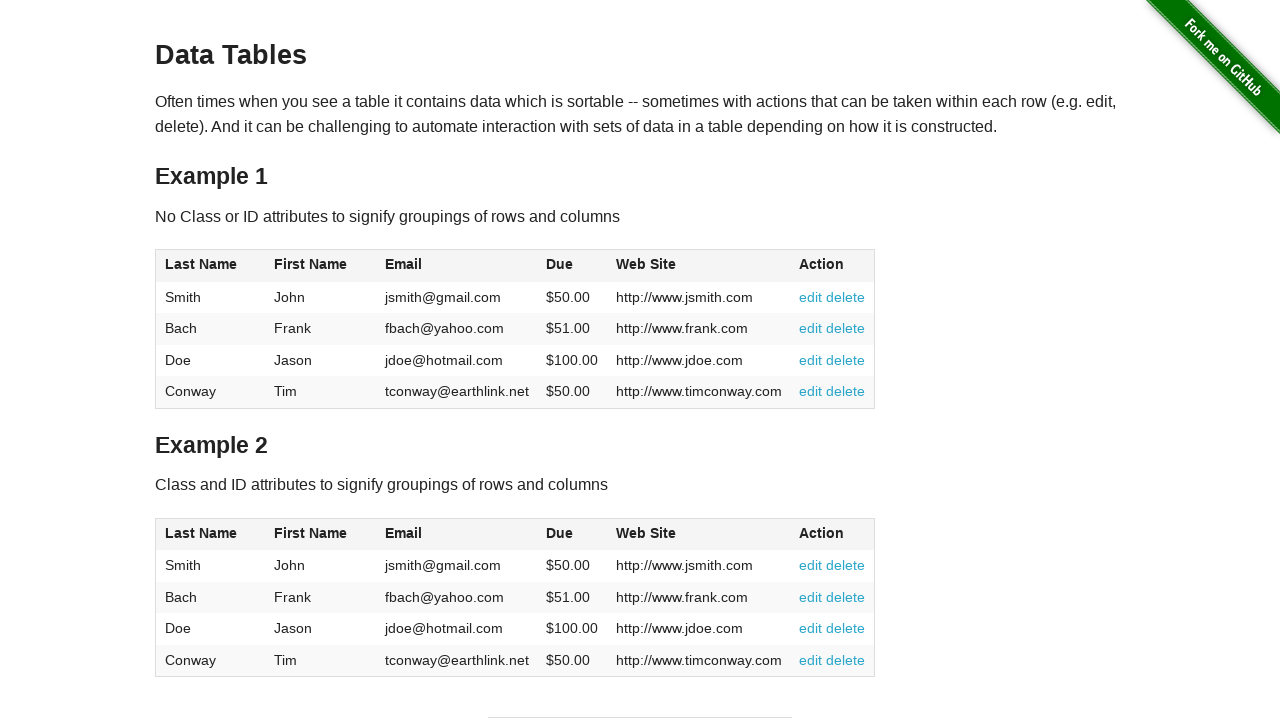

Column header 3 is visible
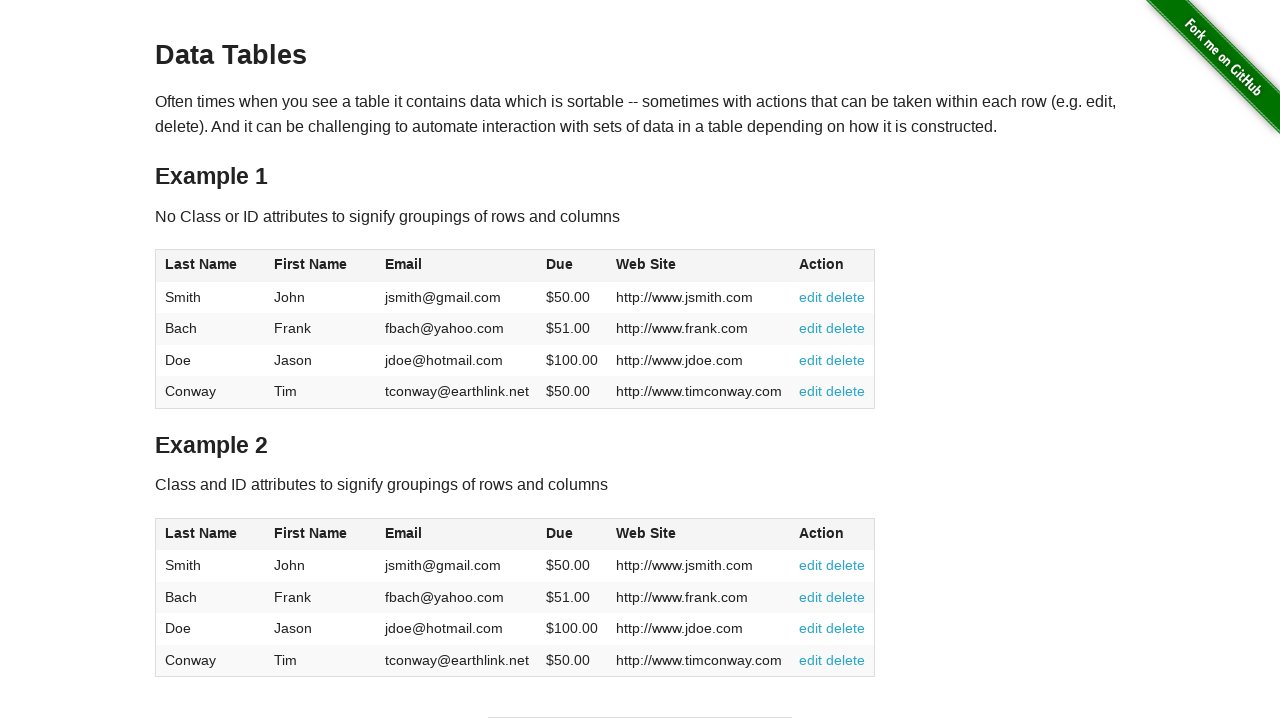

Column header 4 is visible
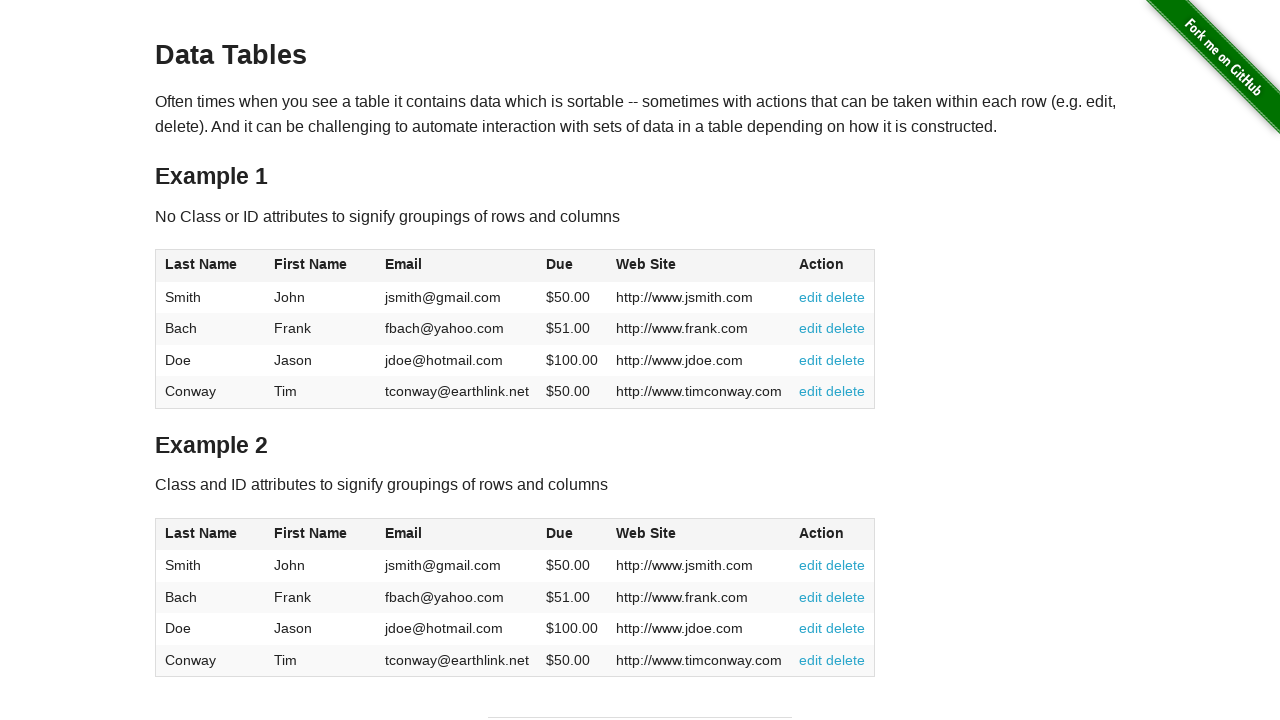

Column header 5 is visible
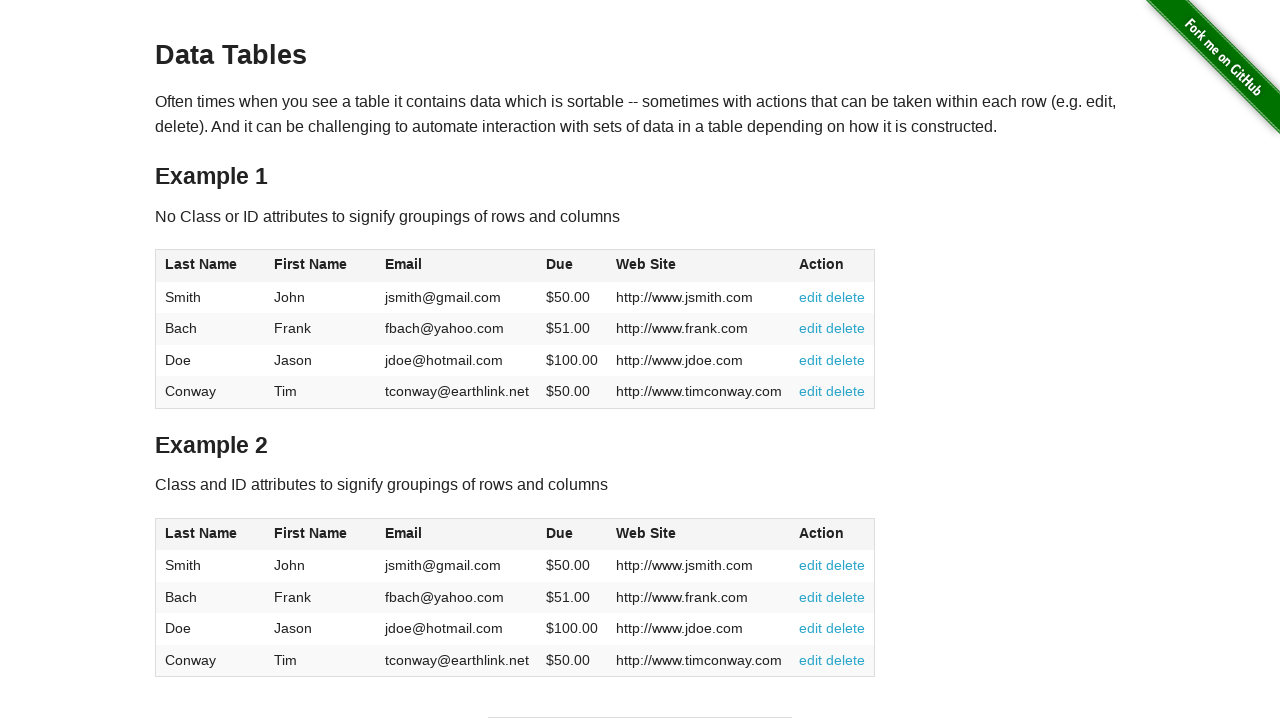

Column header 6 is visible
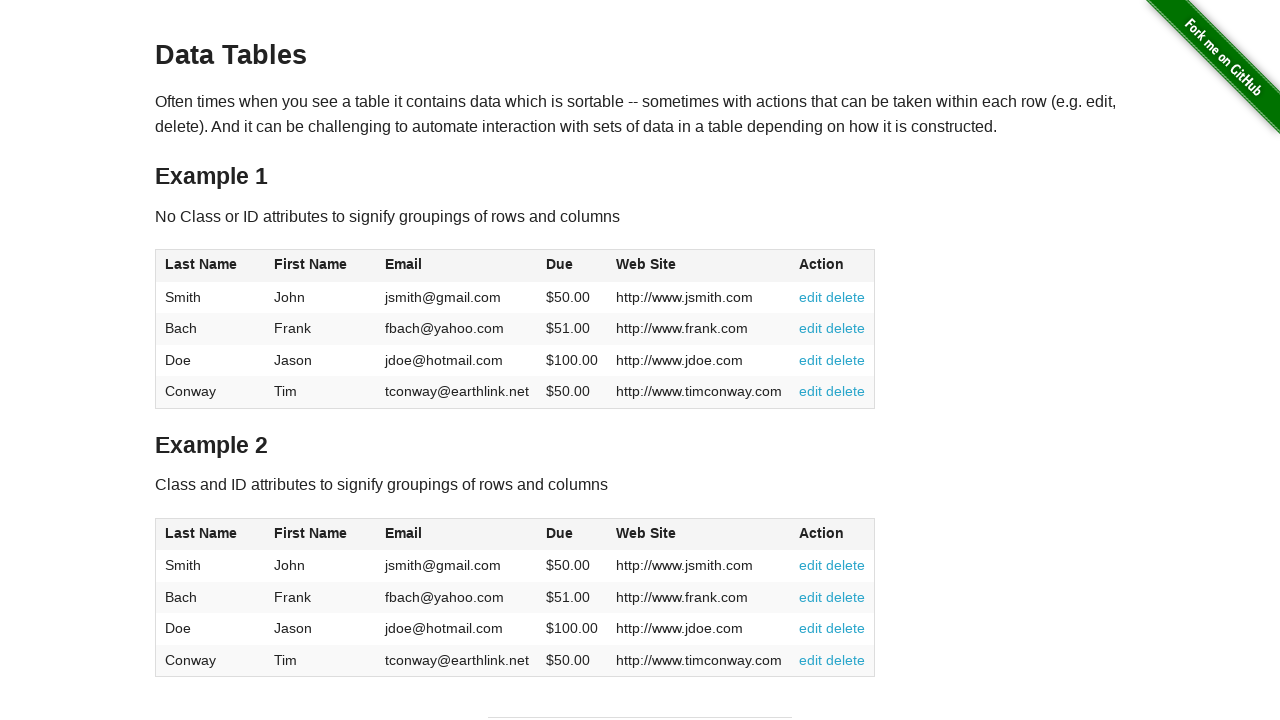

Located all table cells in tbody
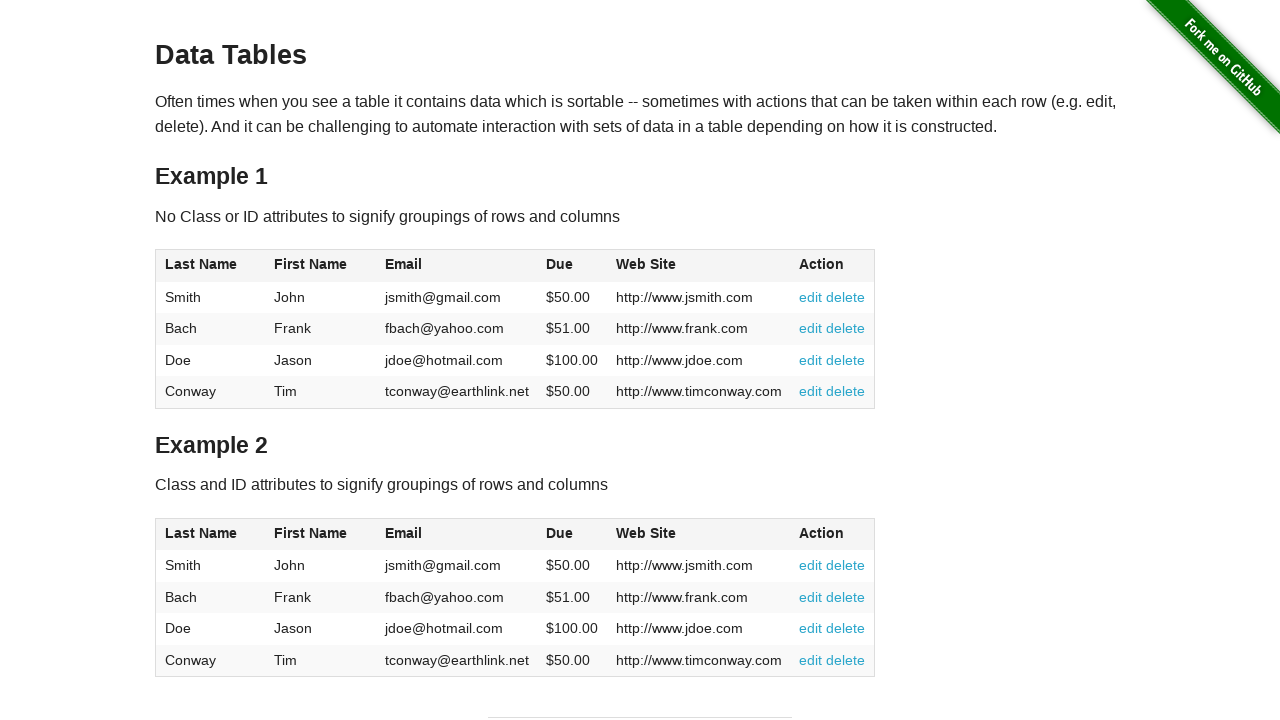

Verified table has 24 cells total (4 rows × 6 columns)
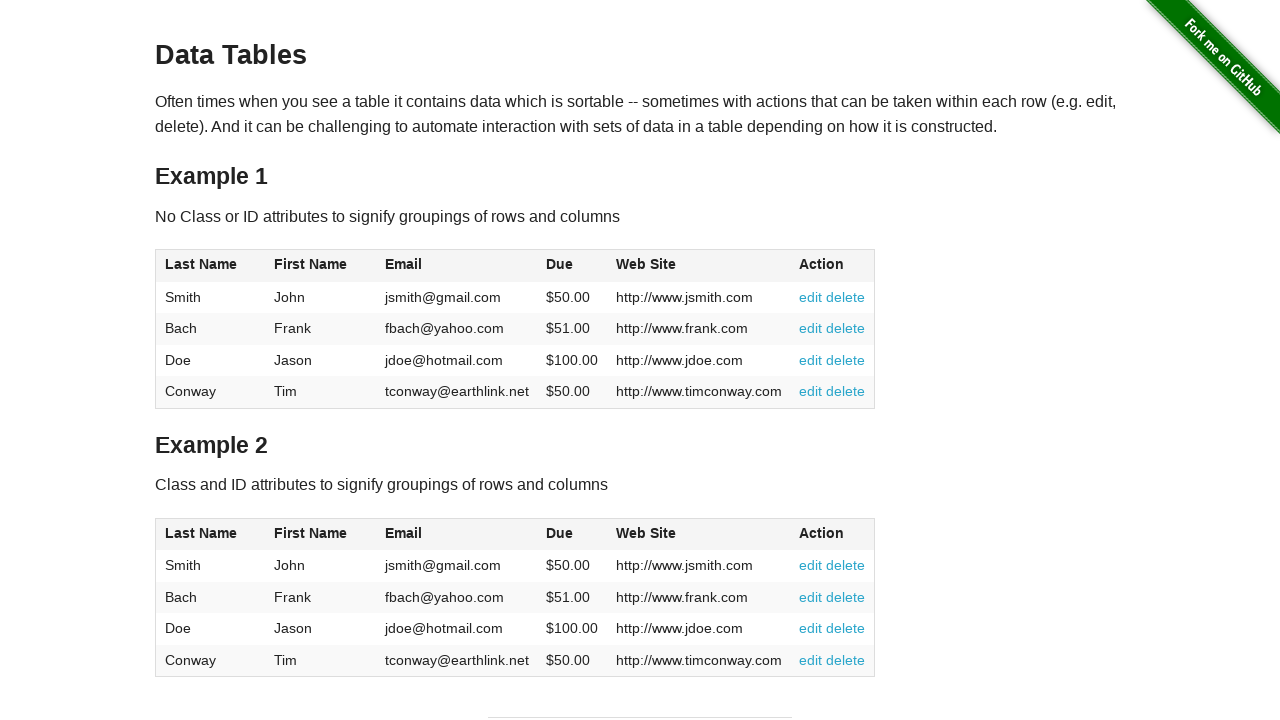

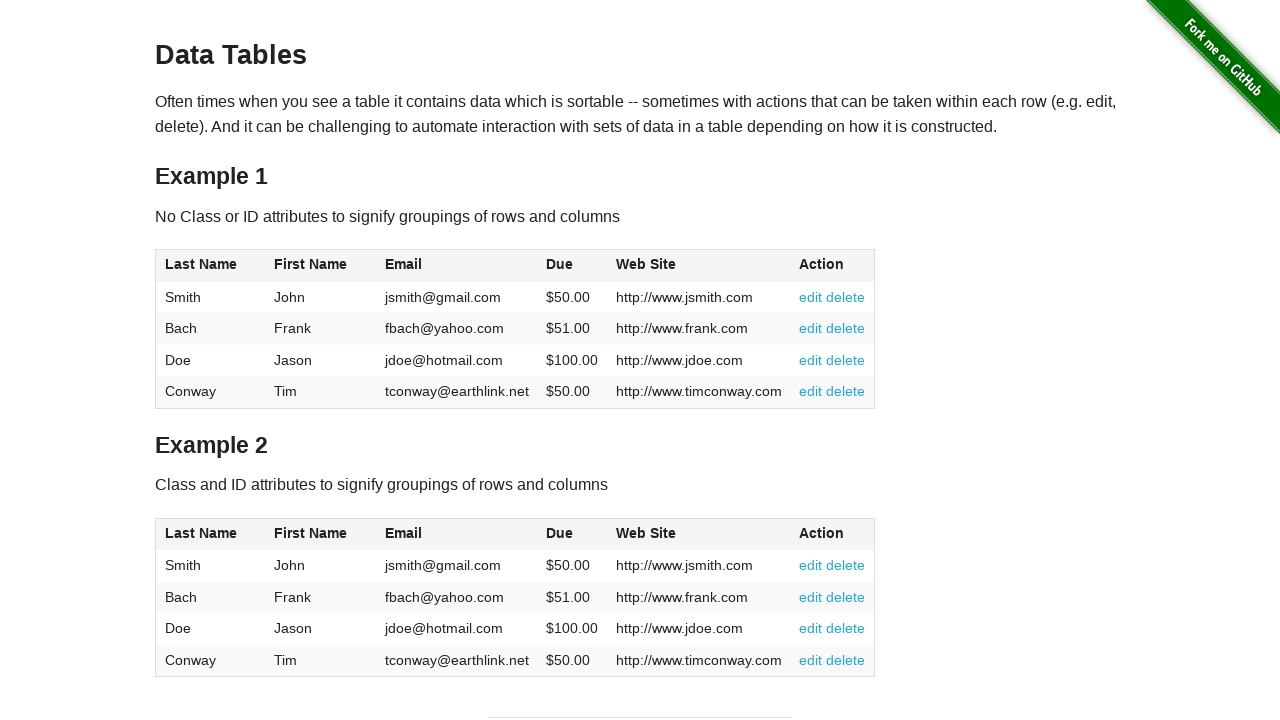